Tests color picker input by pressing arrow key to change the color value

Starting URL: https://www.selenium.dev/selenium/web/web-form.html

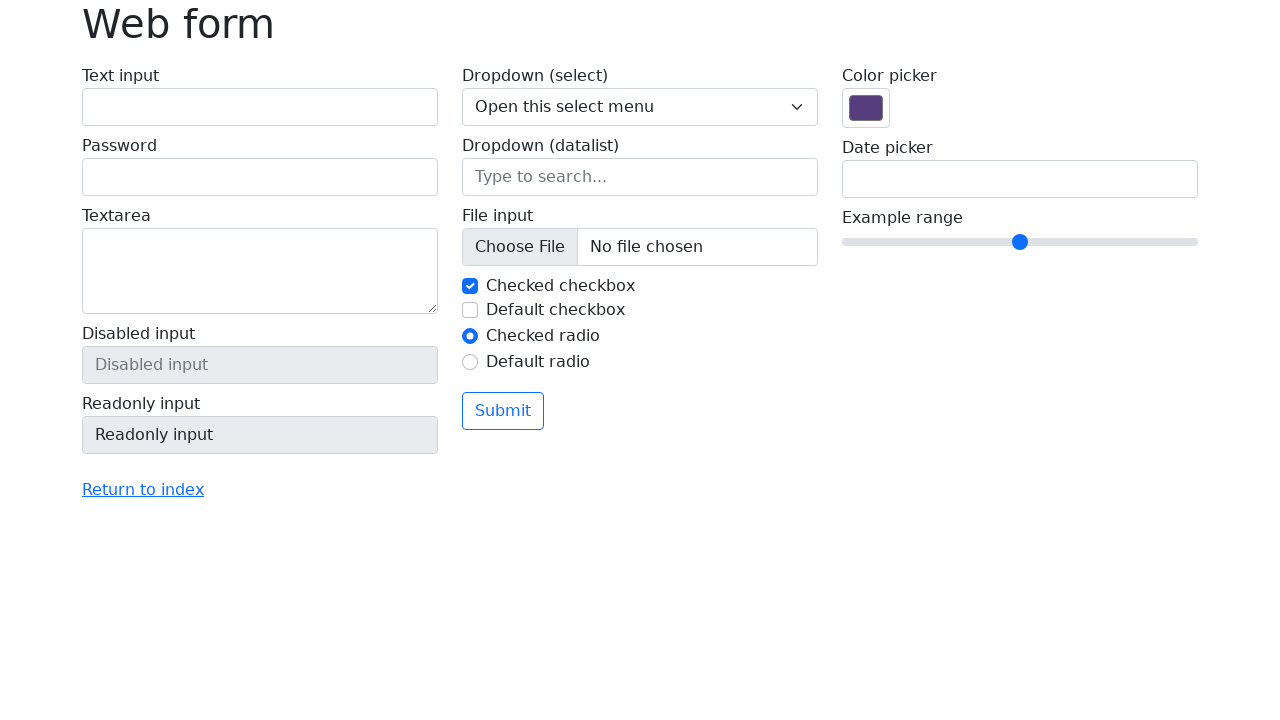

Clicked on color picker input to focus it at (866, 108) on input[name='my-colors']
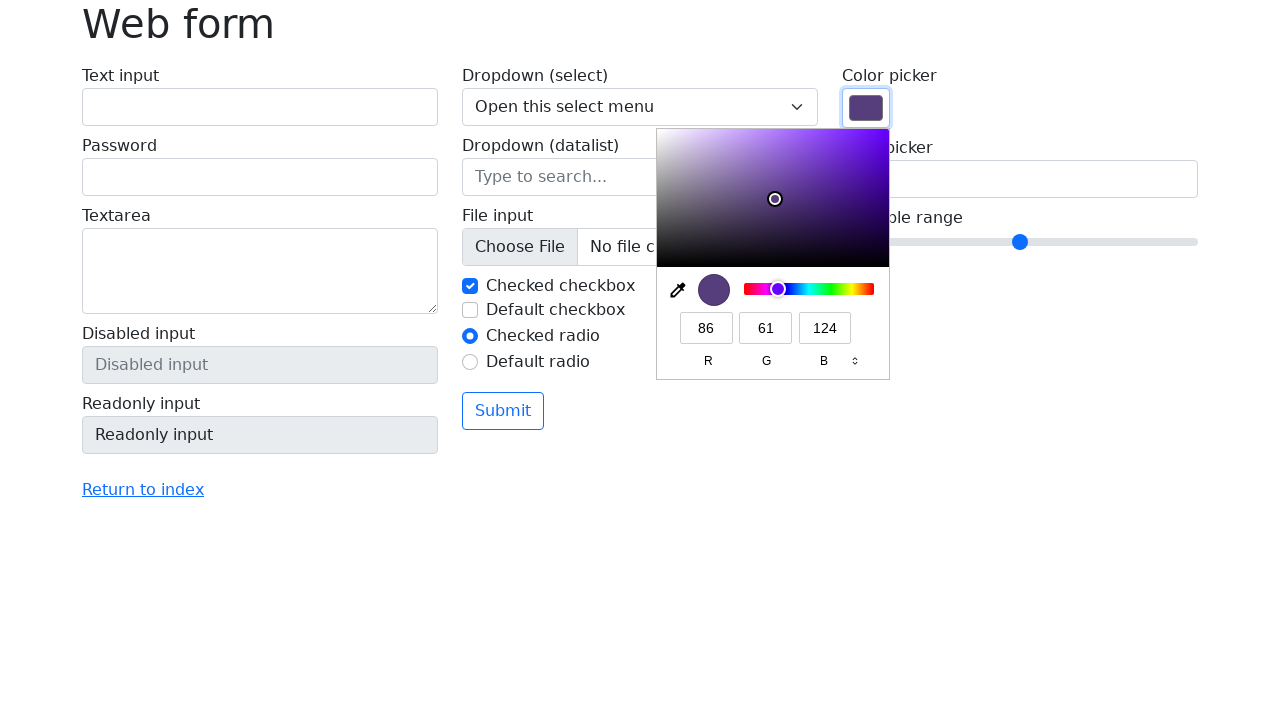

Pressed ArrowLeft to change color value on input[name='my-colors']
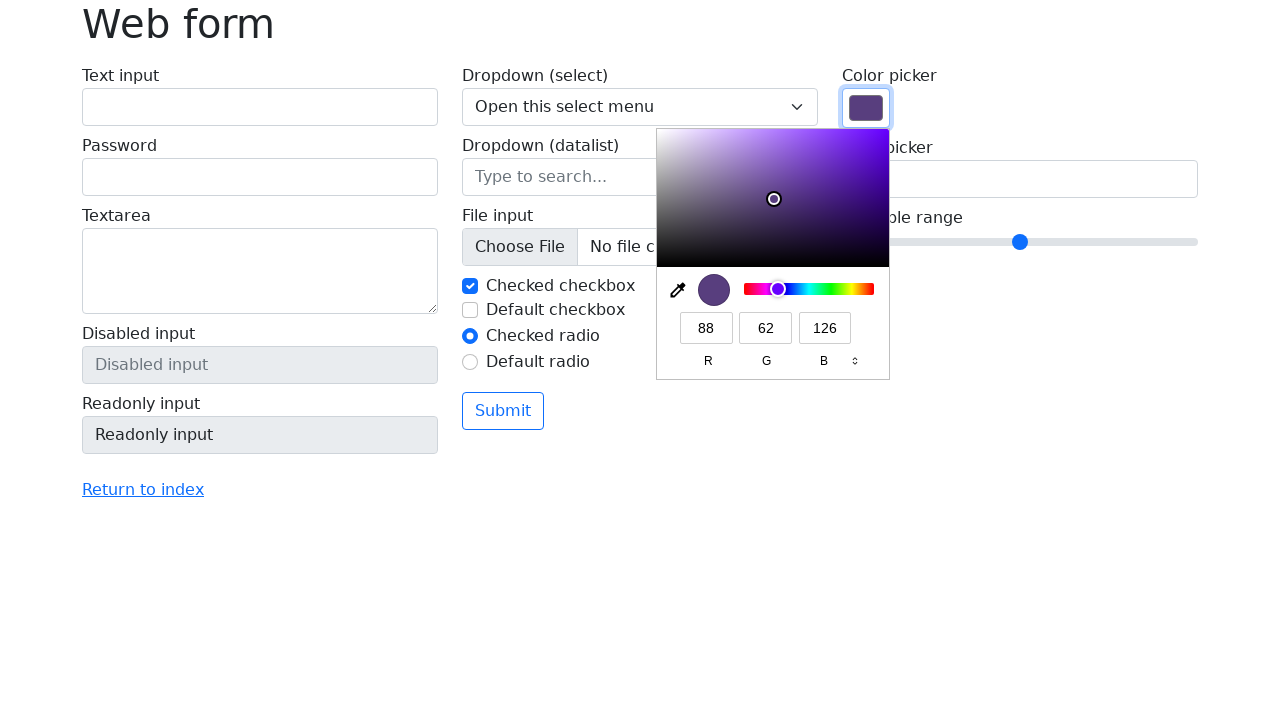

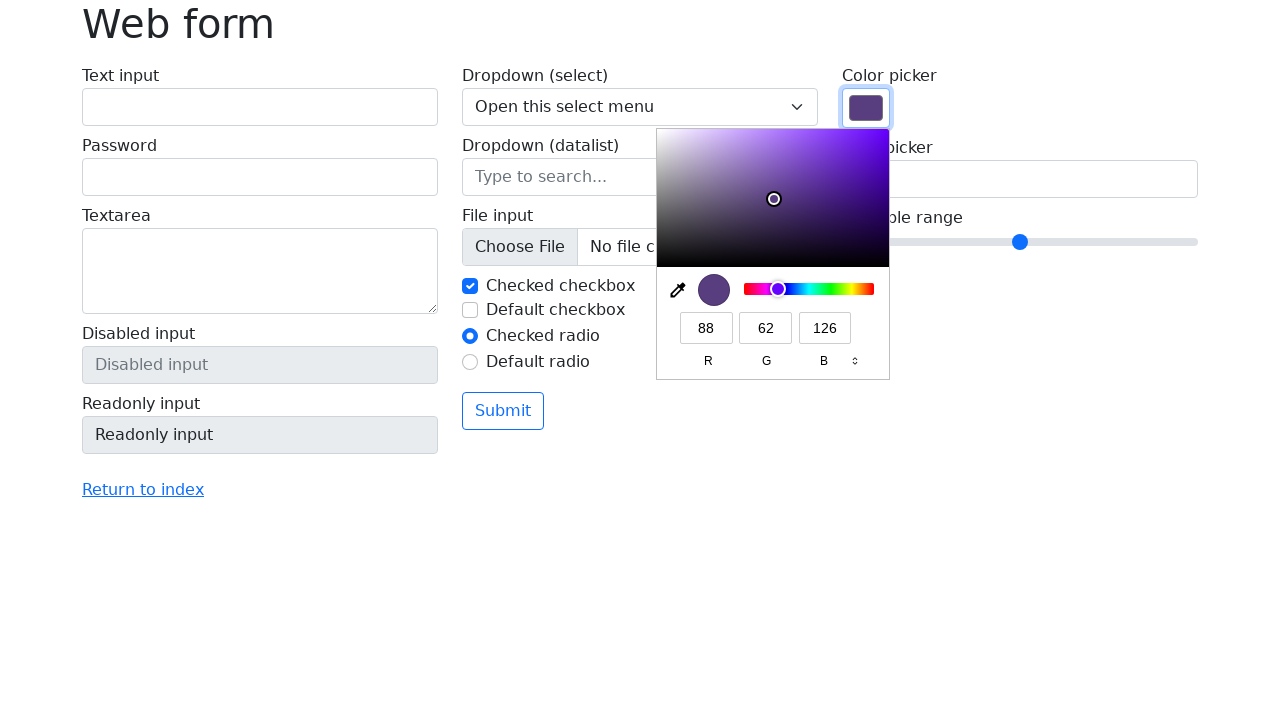